Tests the Python.org search functionality by entering "pycon" as a search query and submitting the form using the Enter key, then verifies that search results are returned.

Starting URL: http://www.python.org

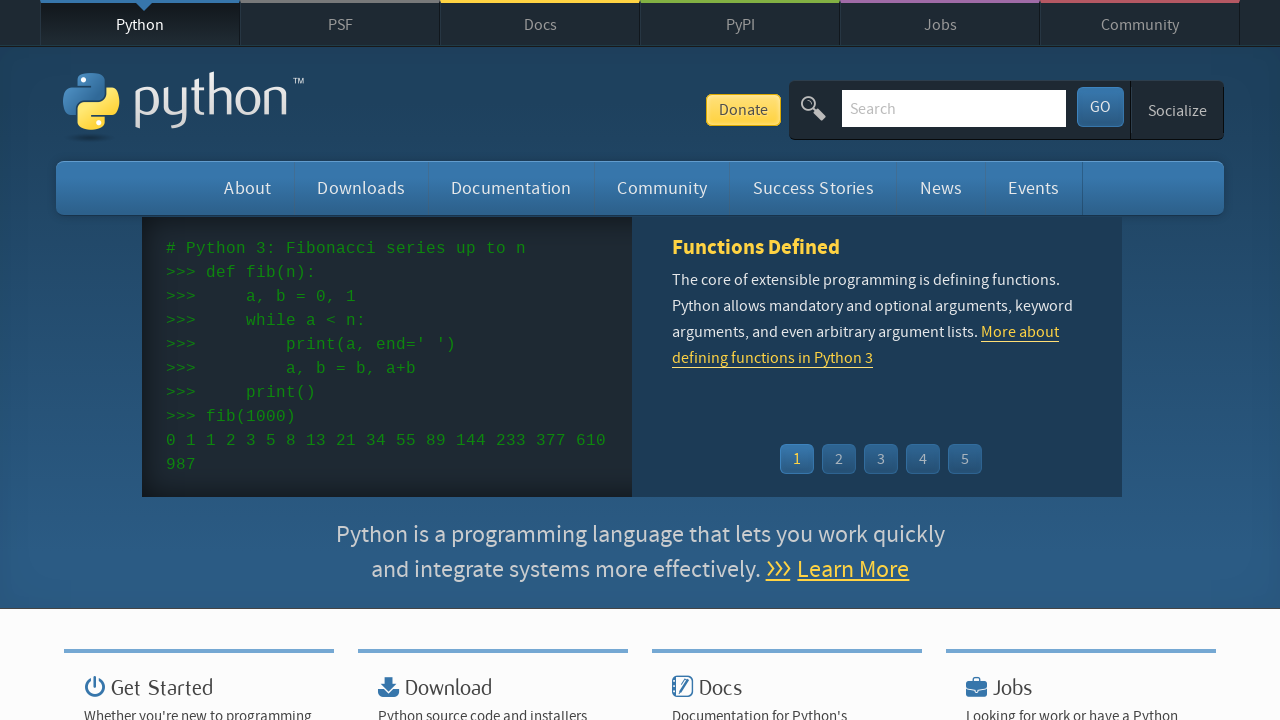

Filled search box with 'pycon' query on input[name='q']
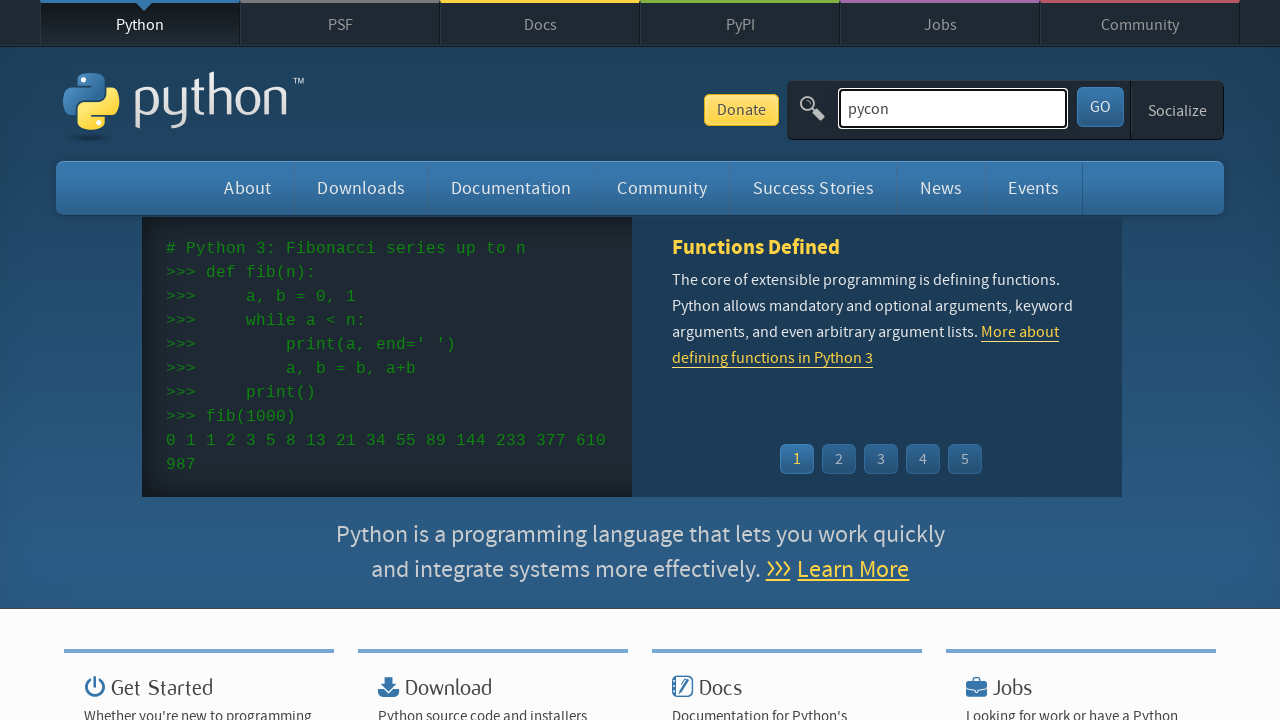

Pressed Enter to submit search form on input[name='q']
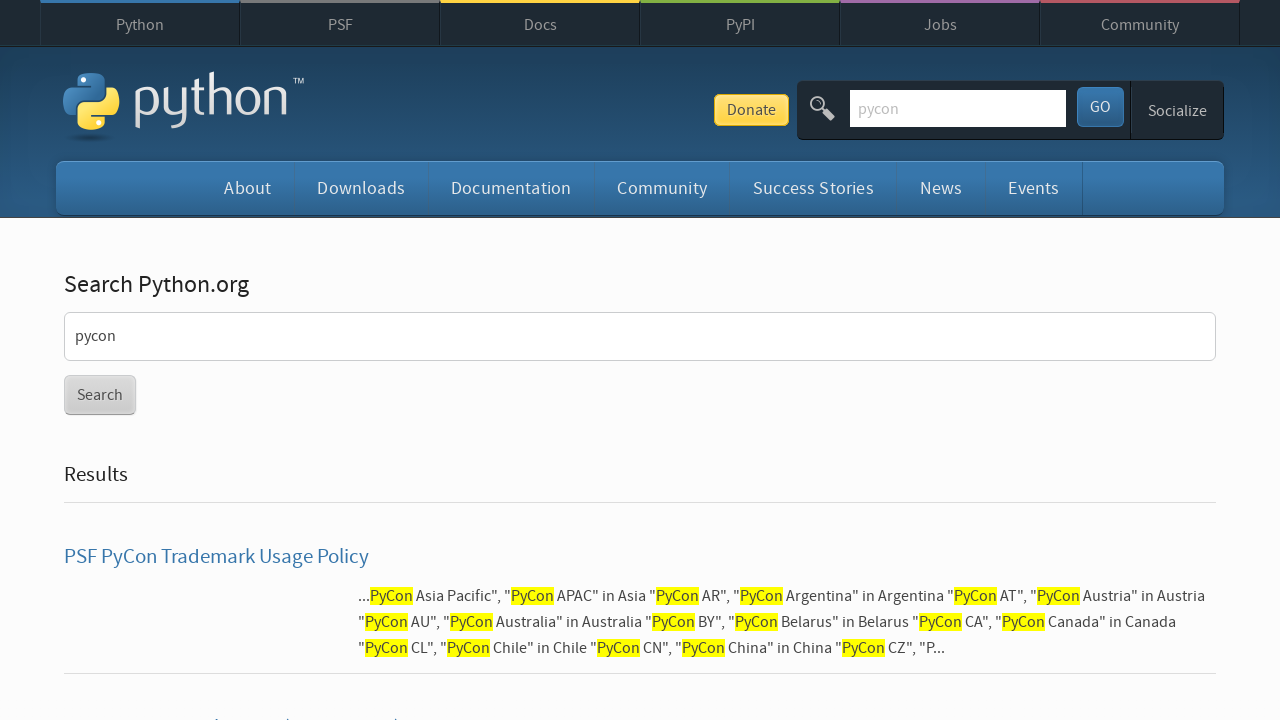

Search results page loaded successfully
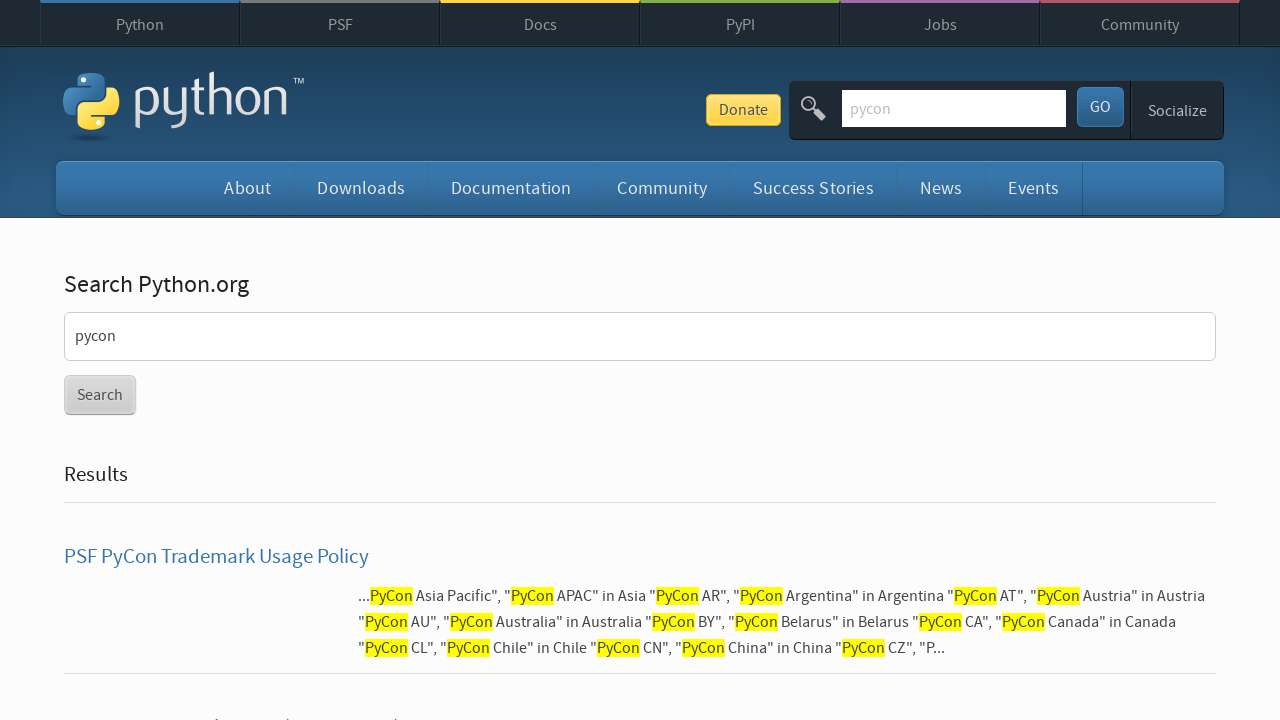

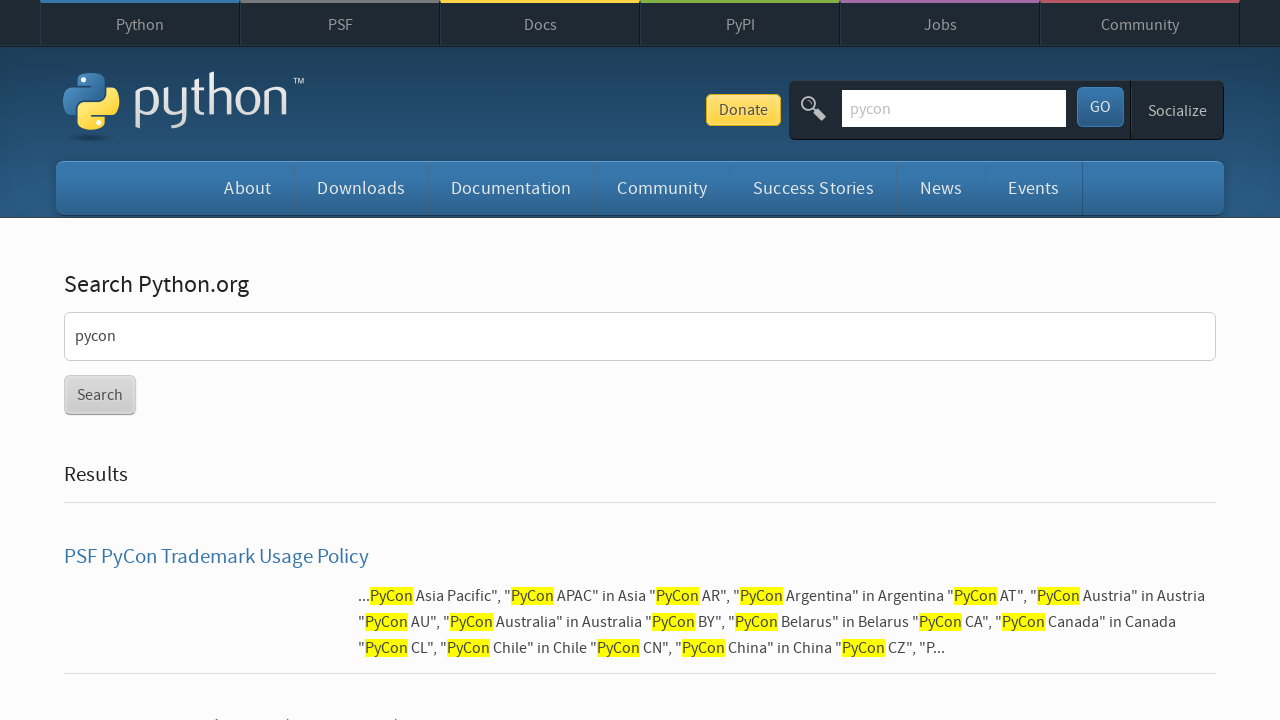